Tests AJIO e-commerce site search and filtering functionality by searching for bags, applying gender and category filters, and verifying that products are displayed

Starting URL: https://www.ajio.com/

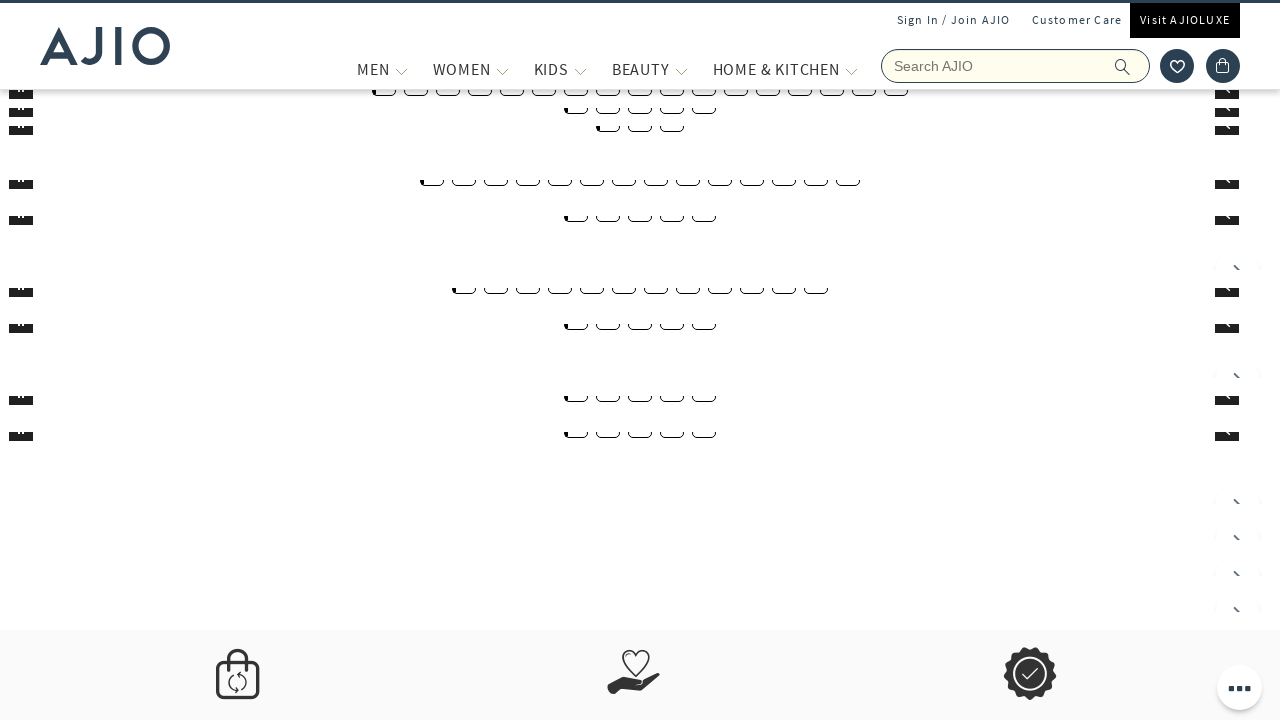

Filled search field with 'bags' on input[name='searchVal']
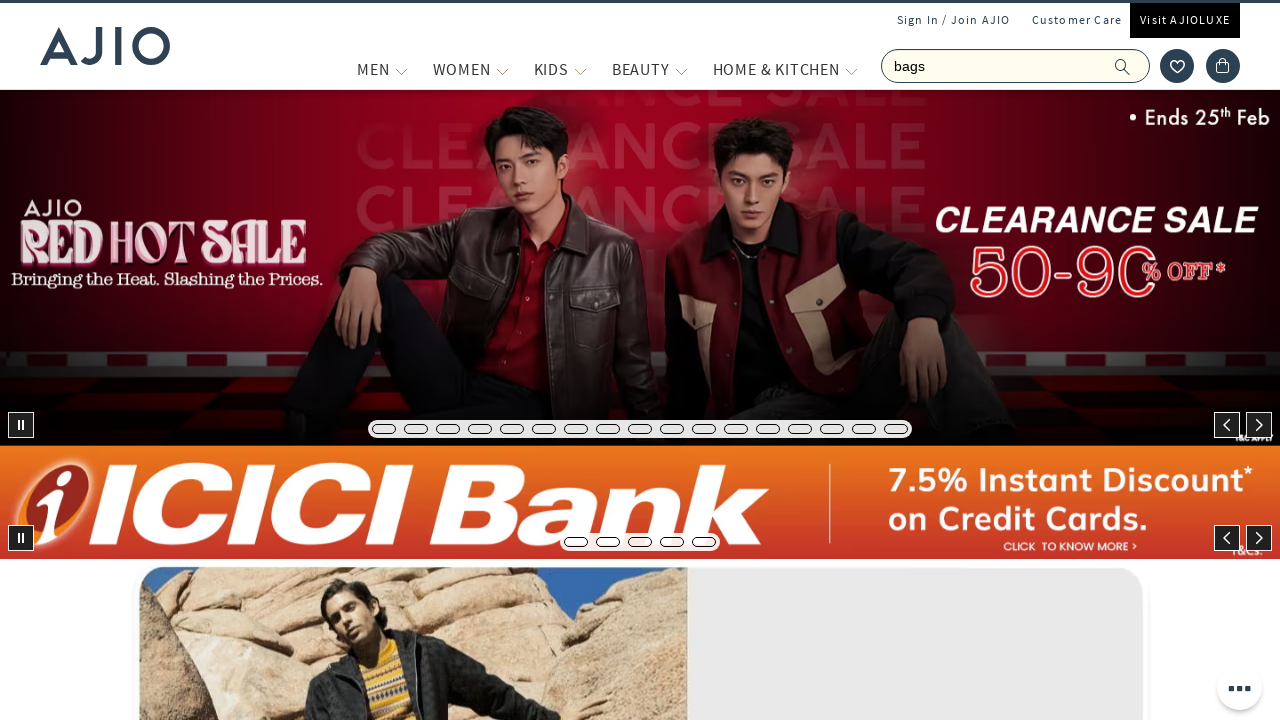

Pressed Enter to search for bags on input[name='searchVal']
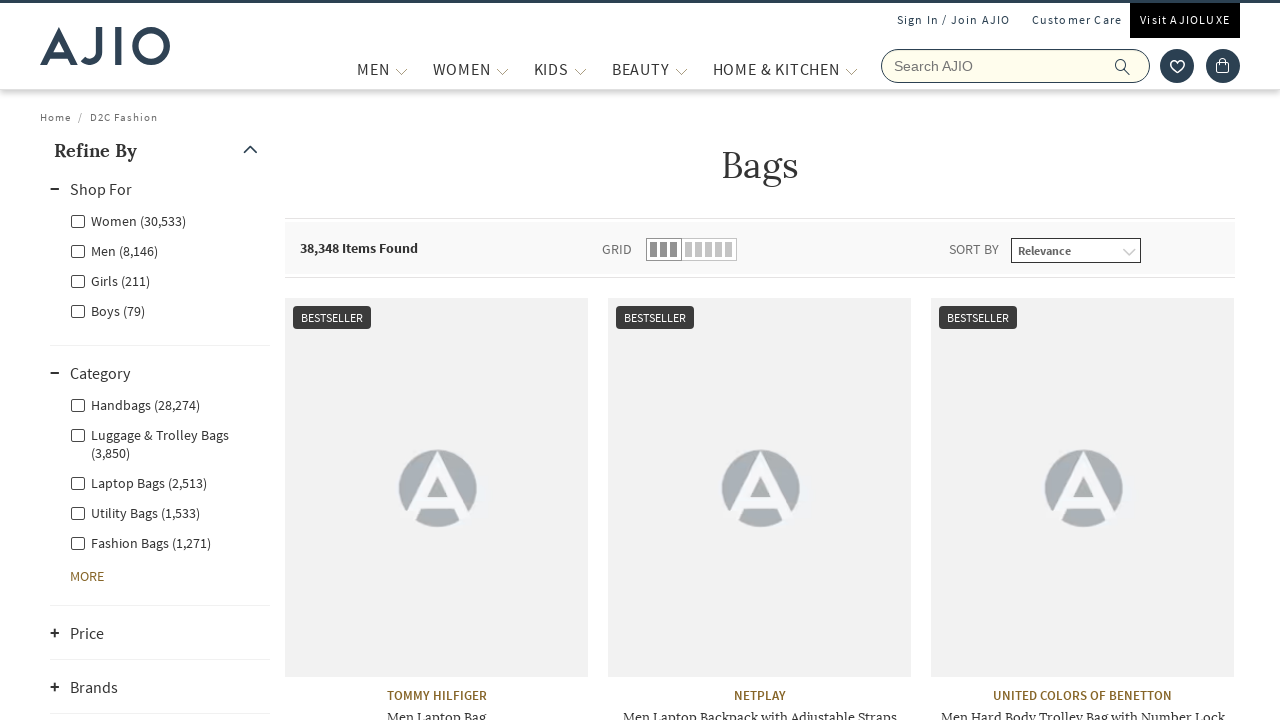

Waited 1 second for search results to load
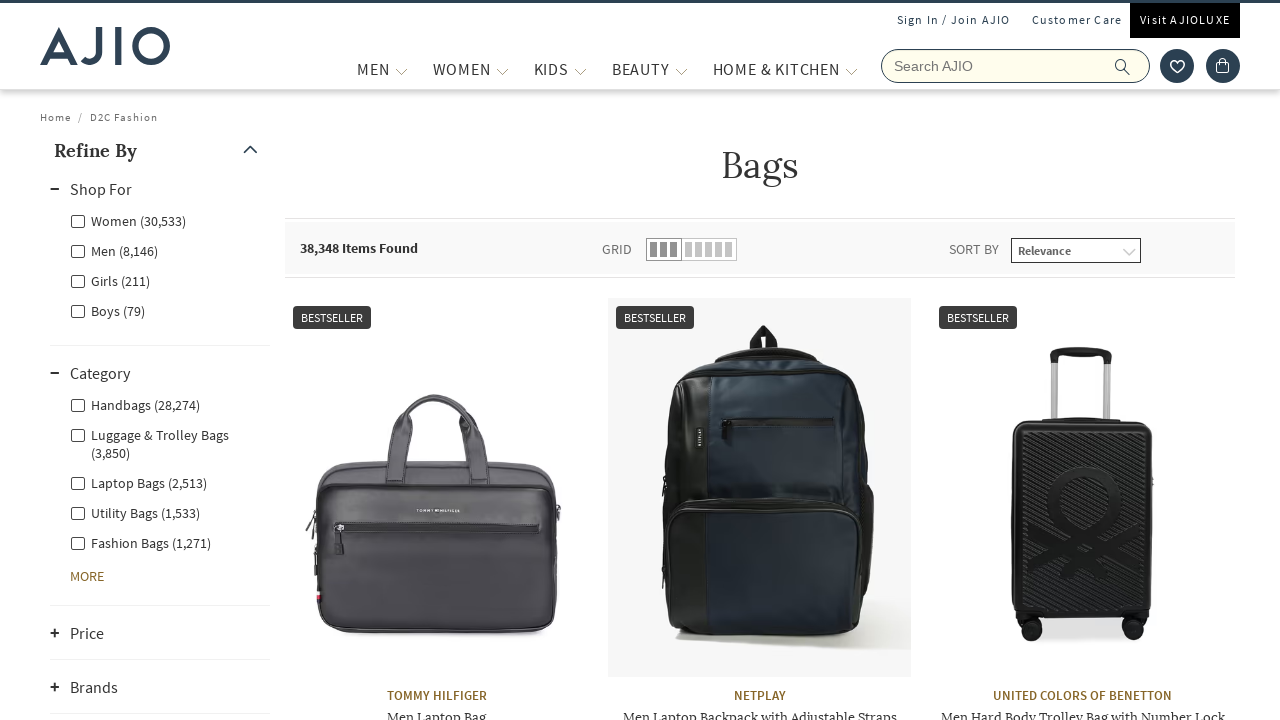

Clicked Men gender filter at (114, 250) on xpath=//label[@for='Men']
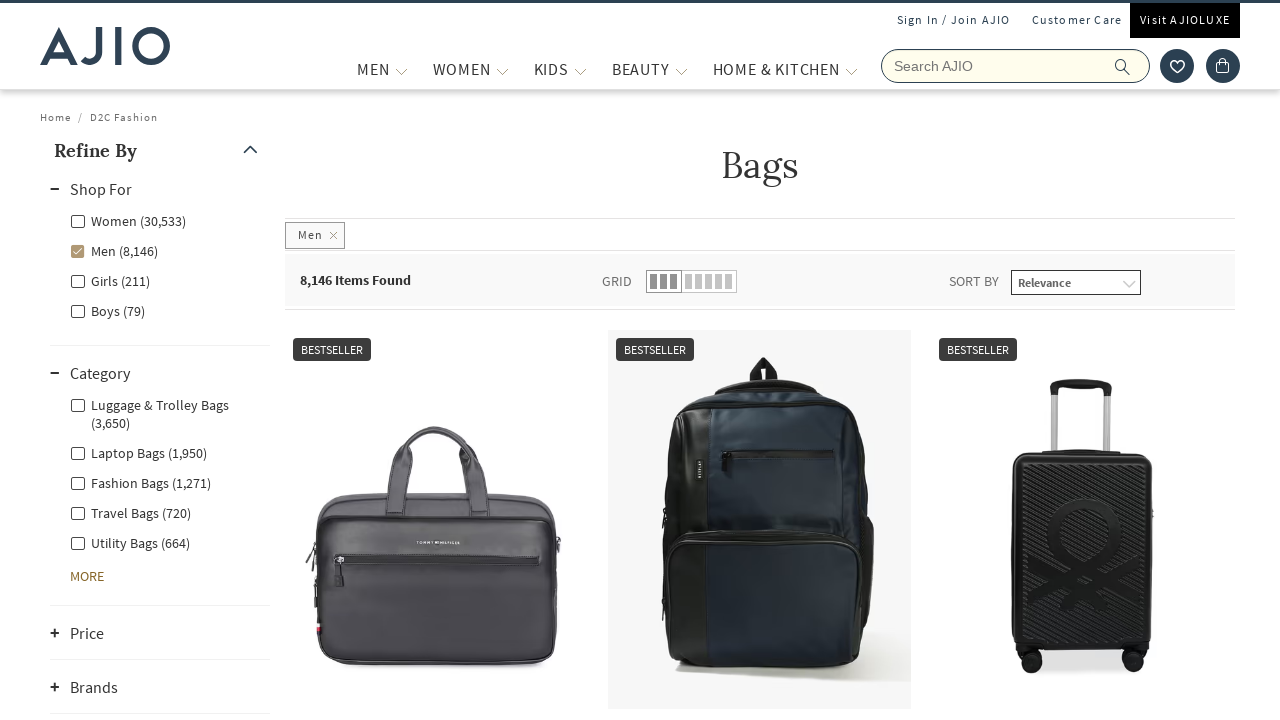

Waited 1 second for Men filter to apply
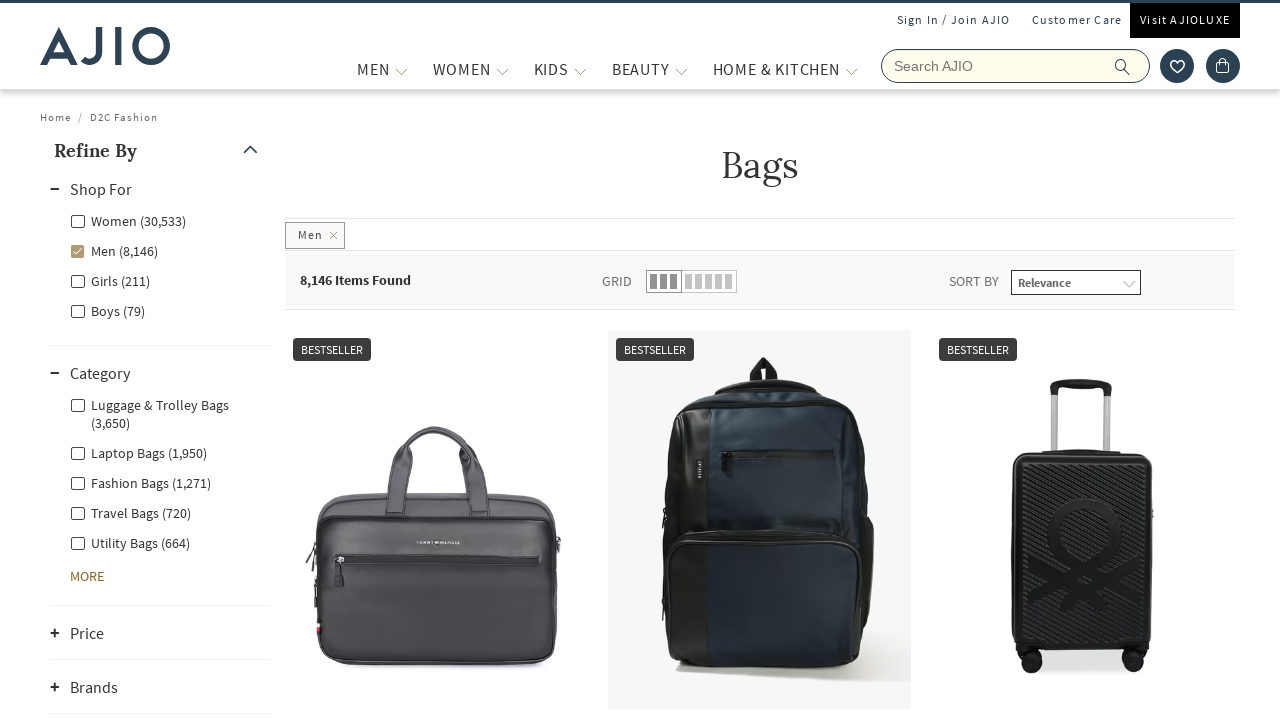

Clicked Men - Fashion Bags category filter at (140, 482) on xpath=//label[@for='Men - Fashion Bags']
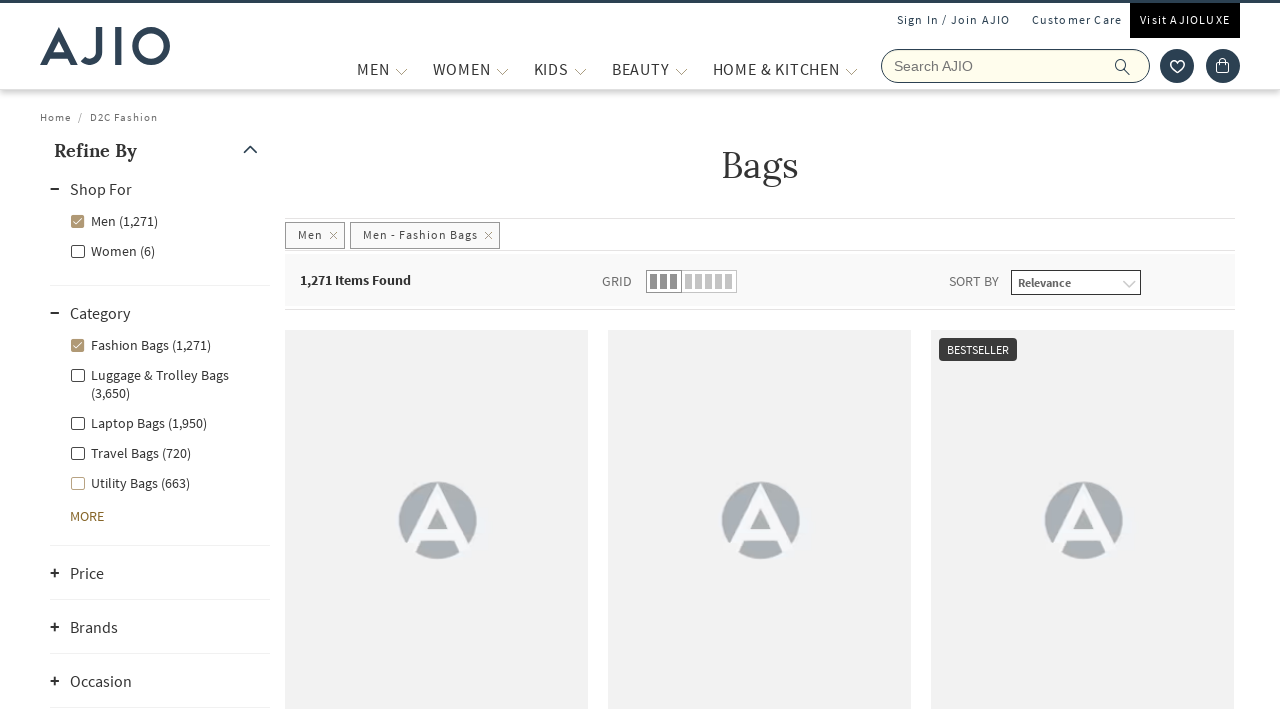

Waited 1 second for Fashion Bags filter to apply
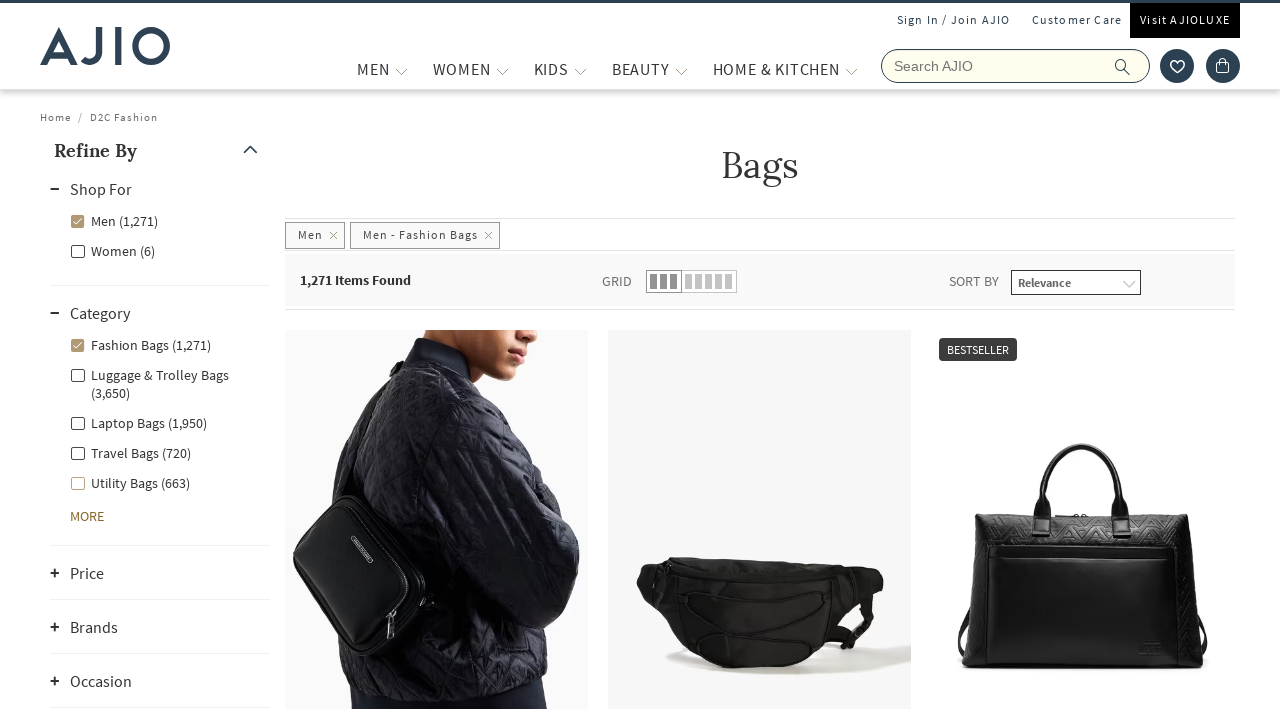

Filtered results loaded (length selector found)
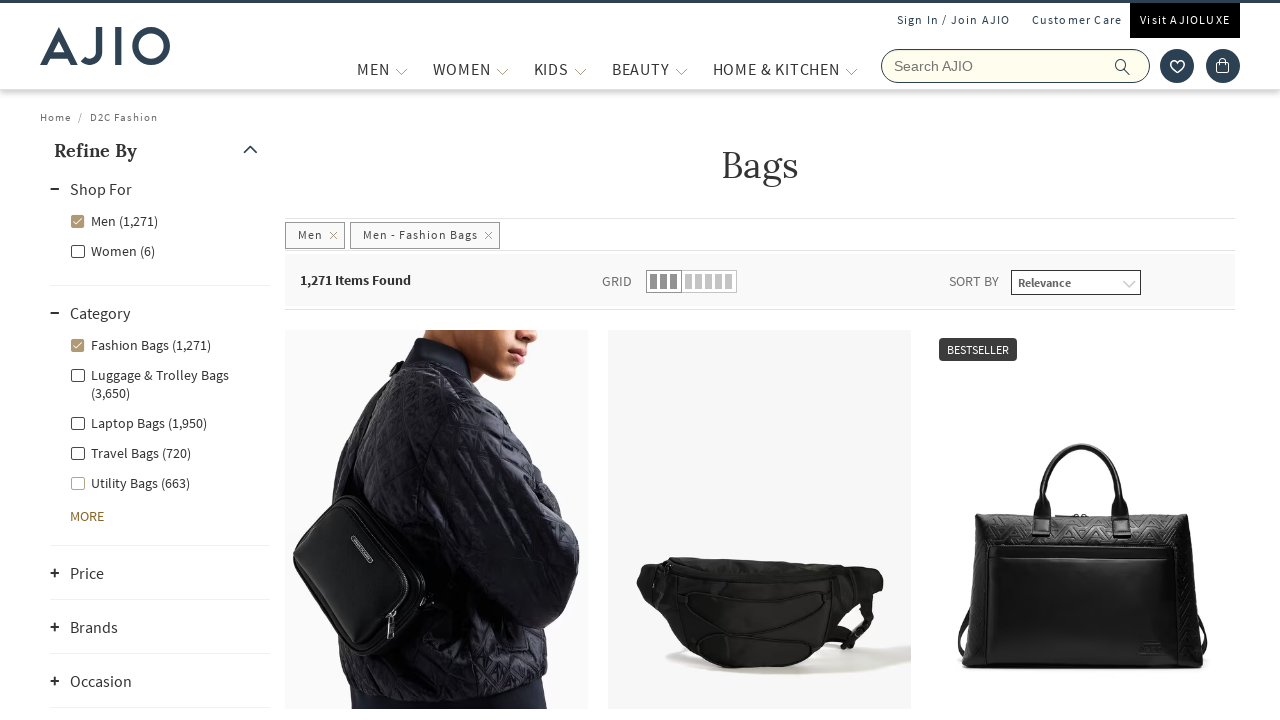

Verified brand elements are present in filtered results
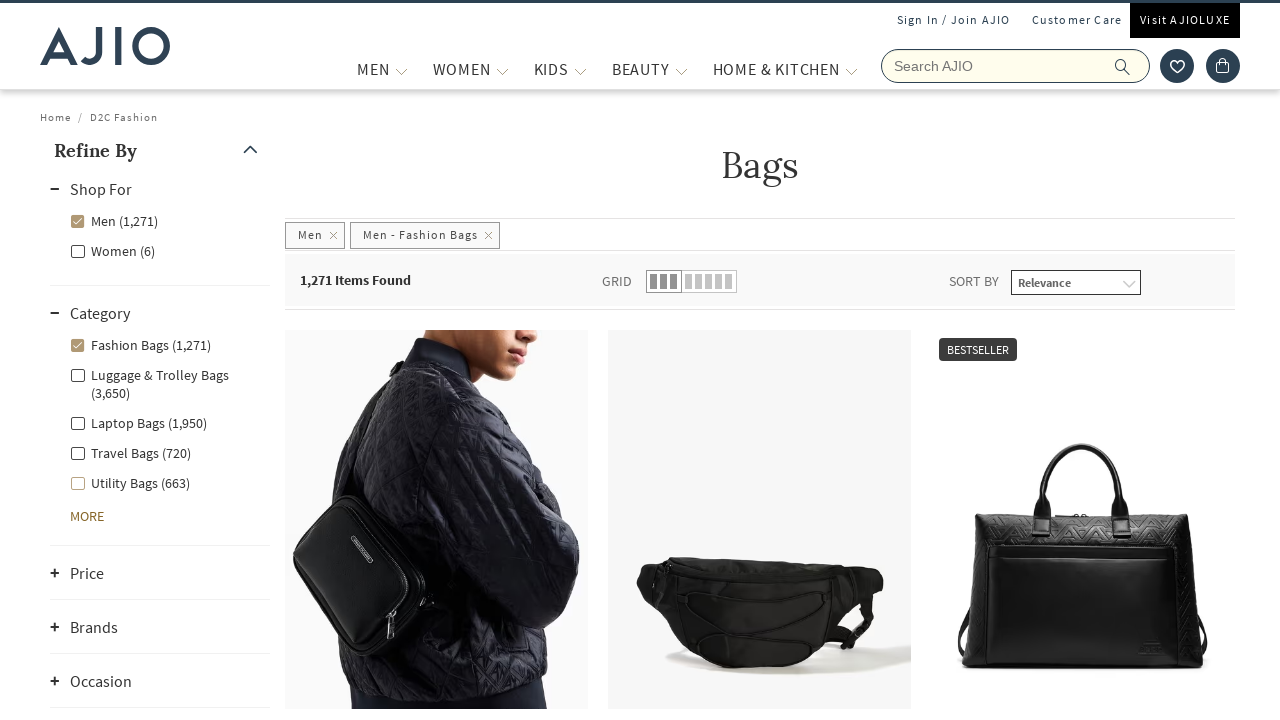

Verified bag name elements are present in filtered results
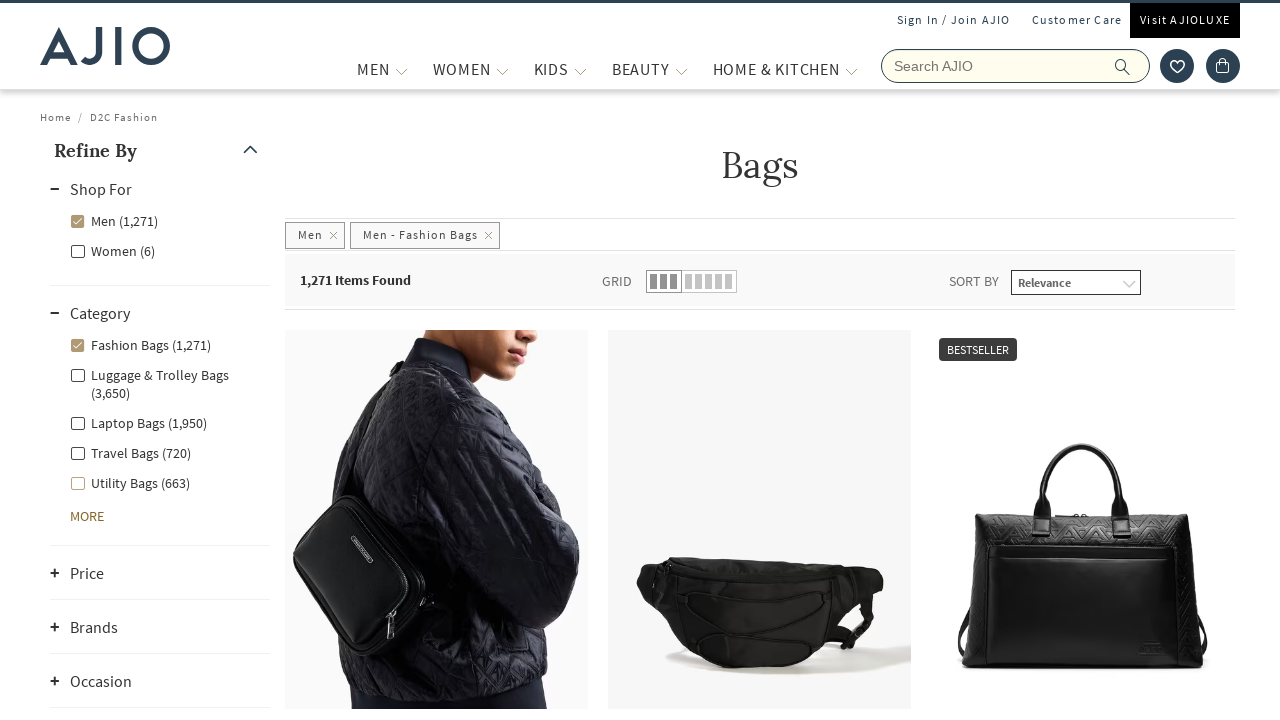

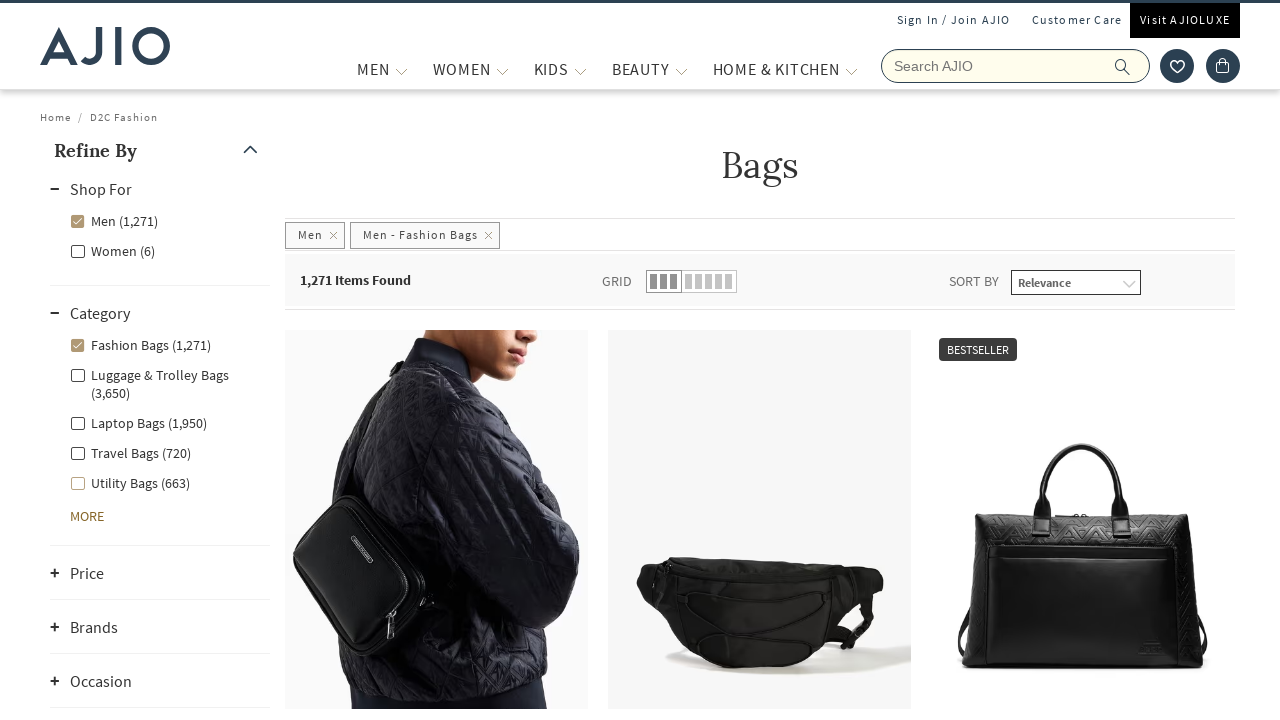